Tests auto-suggest dropdown functionality by typing "IND" and selecting "India" from the suggestions

Starting URL: https://rahulshettyacademy.com/dropdownsPractise/

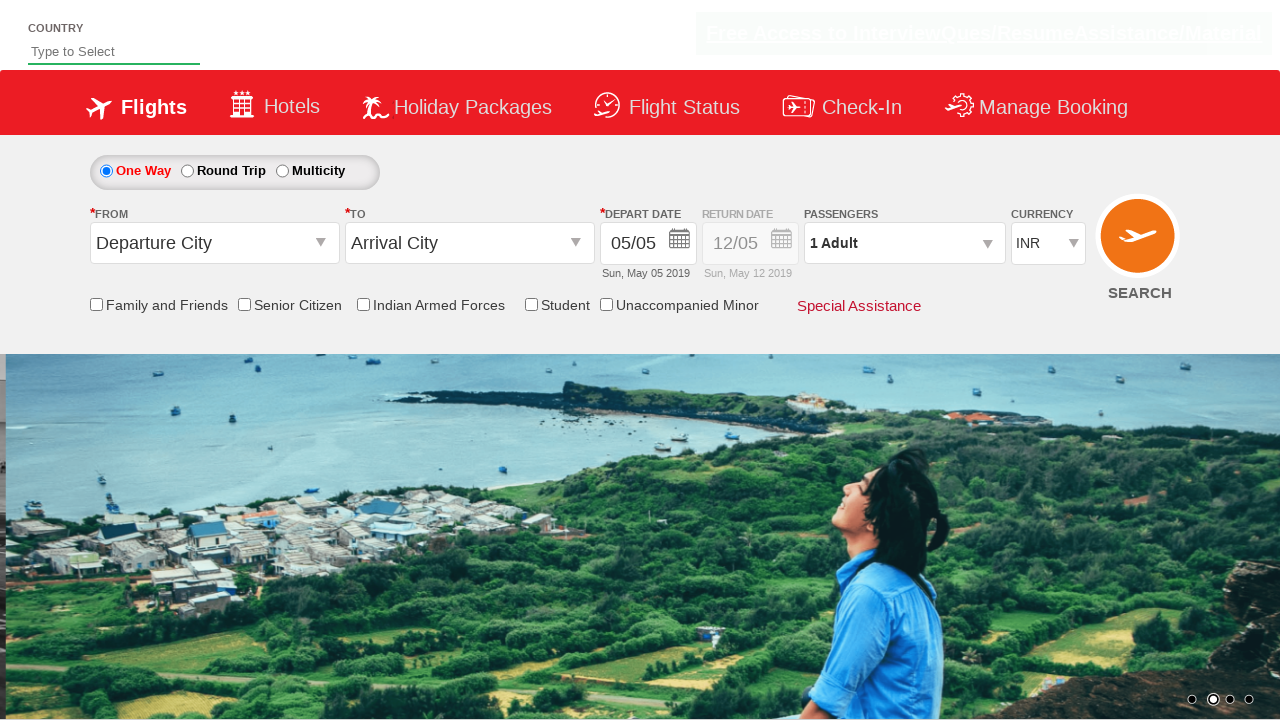

Navigated to AutoSuggestive test page
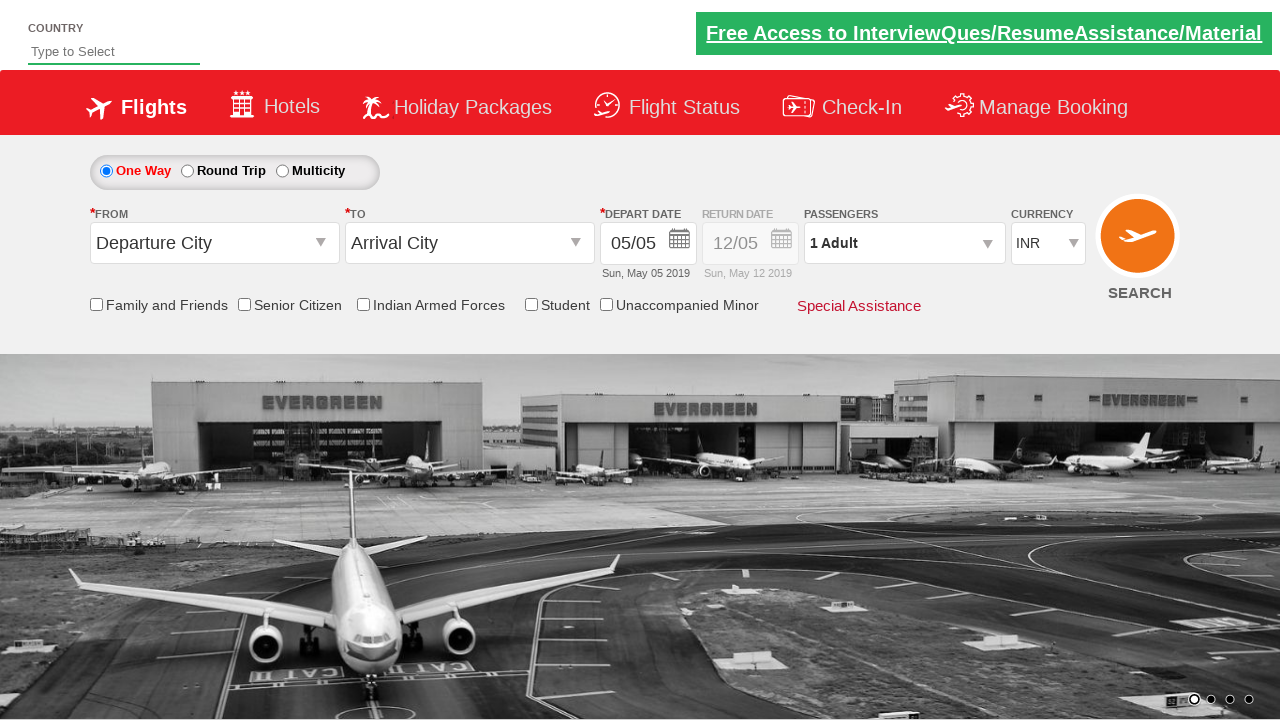

Typed 'IND' in the auto-suggest field on #autosuggest
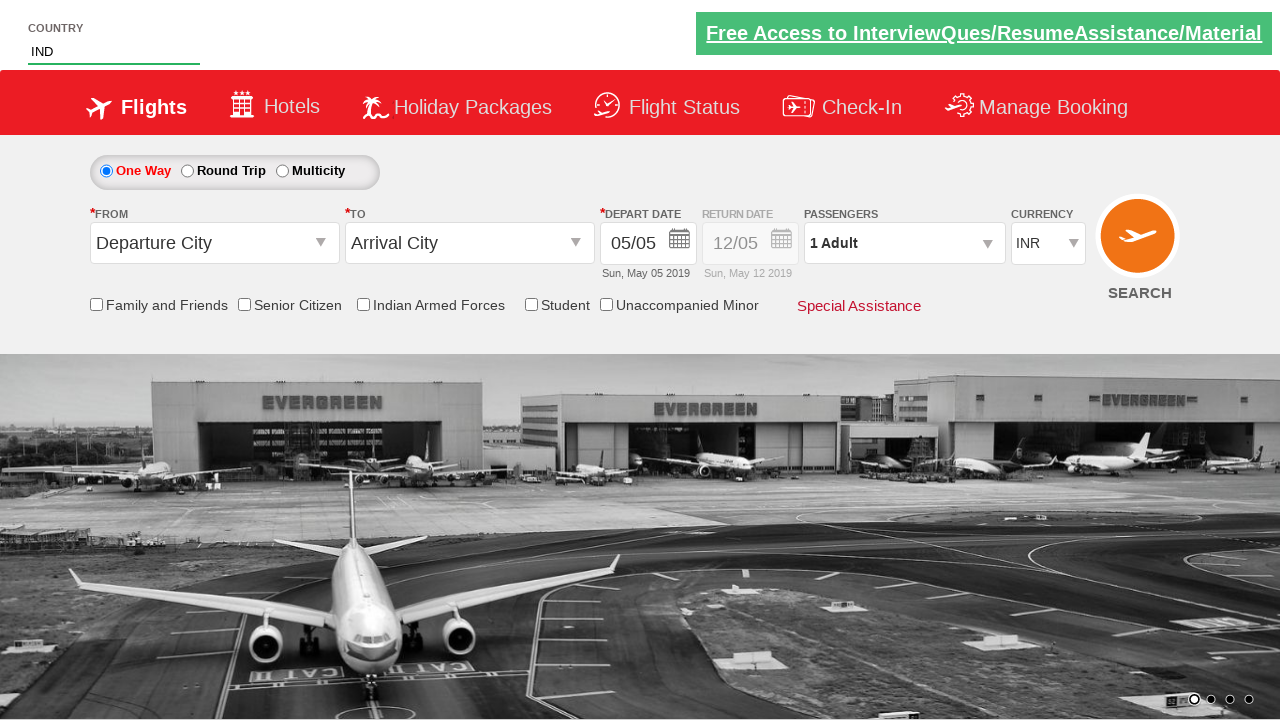

Auto-suggest dropdown appeared with suggestions
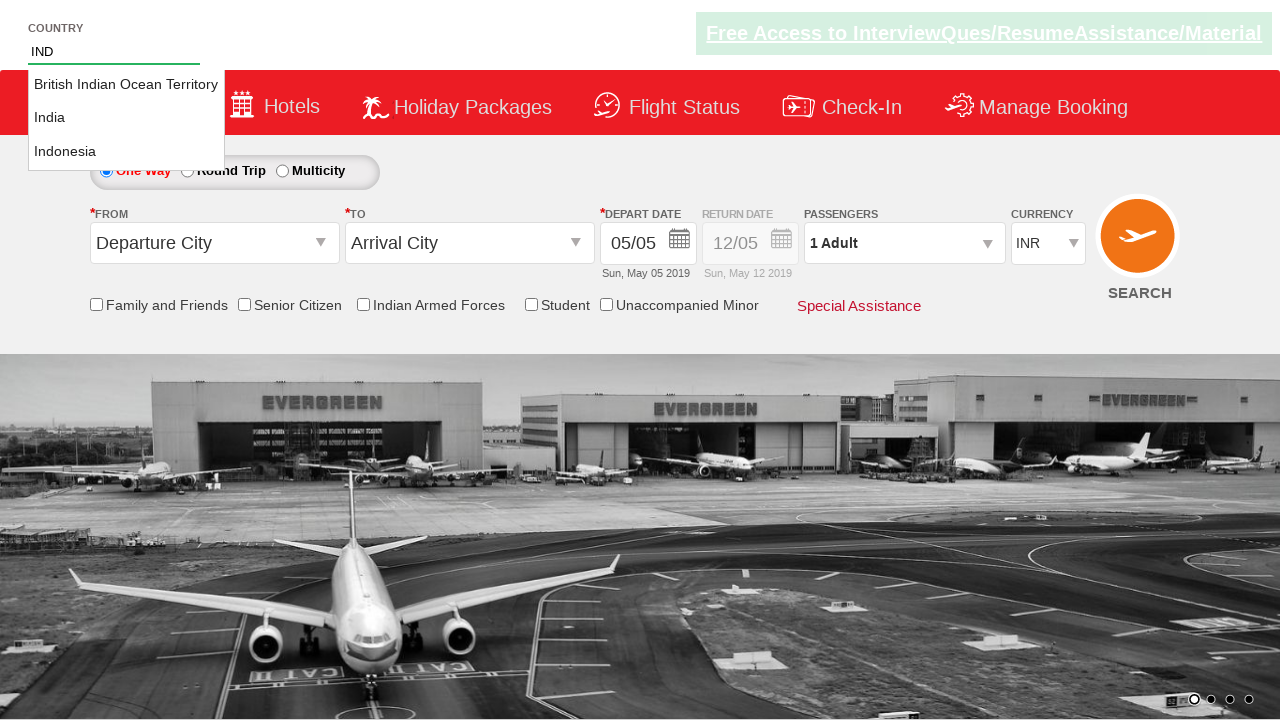

Selected 'India' from the auto-suggest dropdown at (126, 118) on li.ui-menu-item a >> nth=1
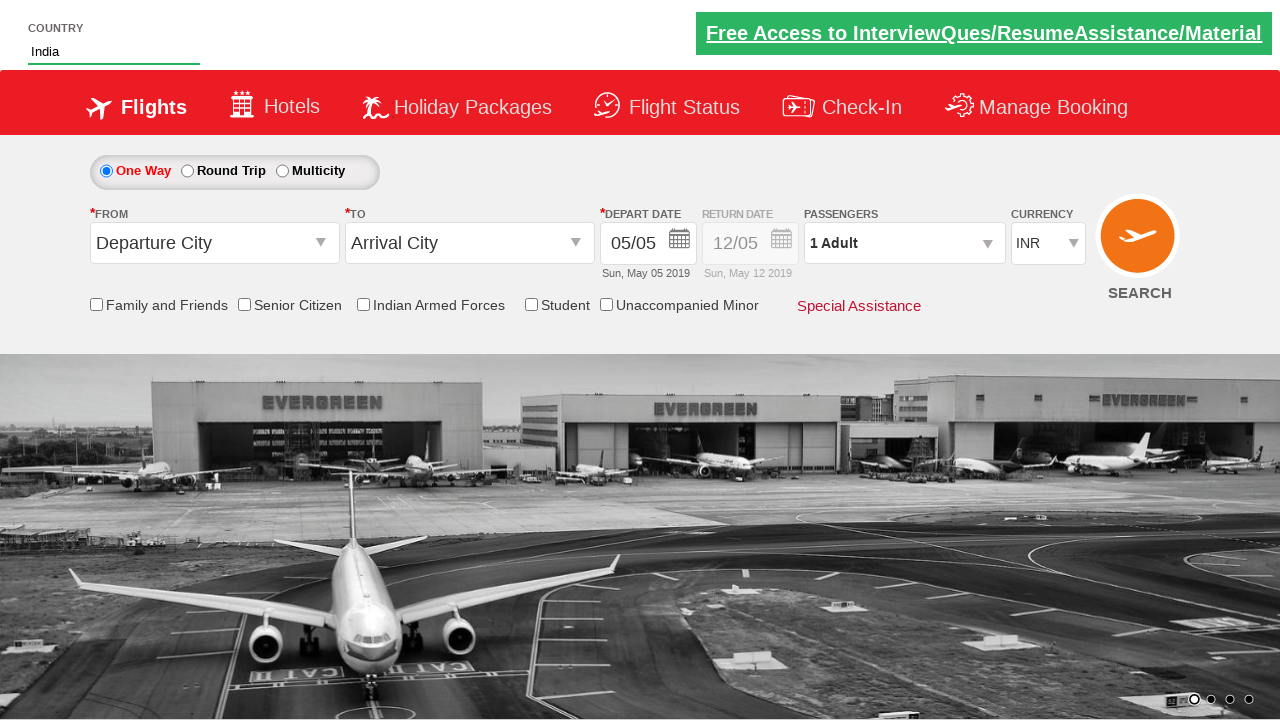

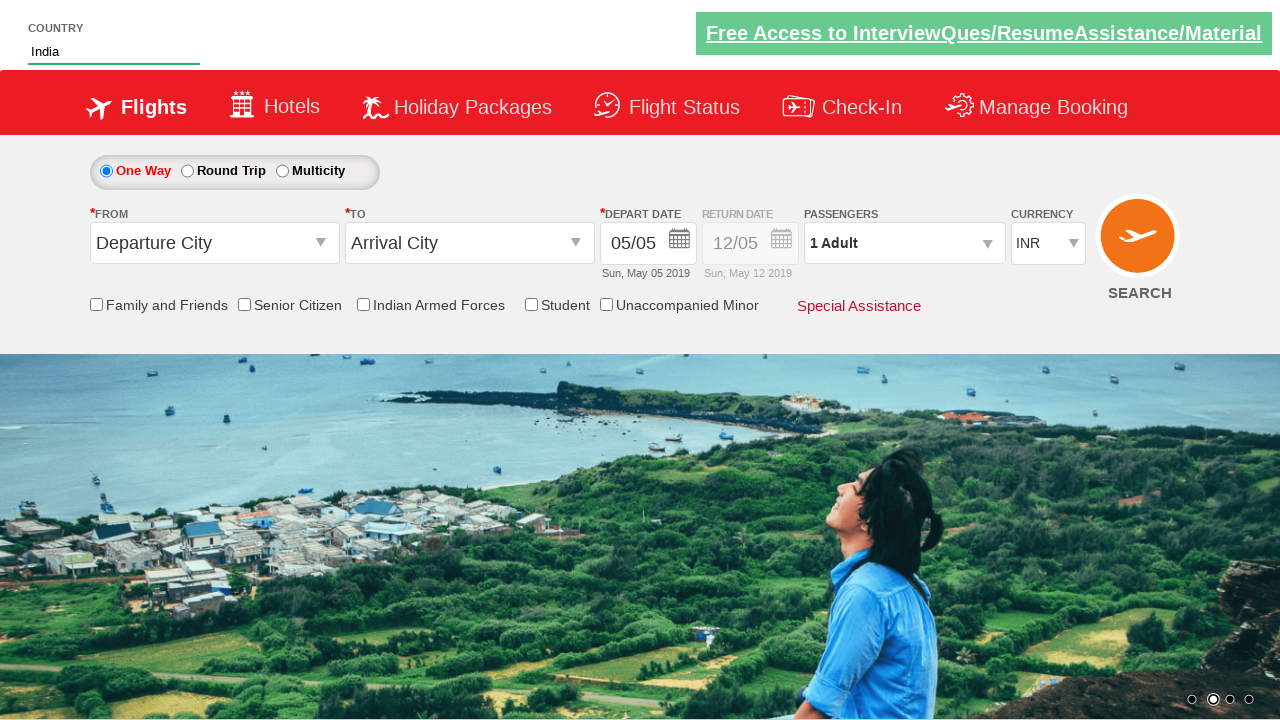